Tests date picker functionality by selecting a specific date (June 15, 2029) through navigating year, month, and day views in a React calendar component

Starting URL: https://rahulshettyacademy.com/seleniumPractise/#/offers

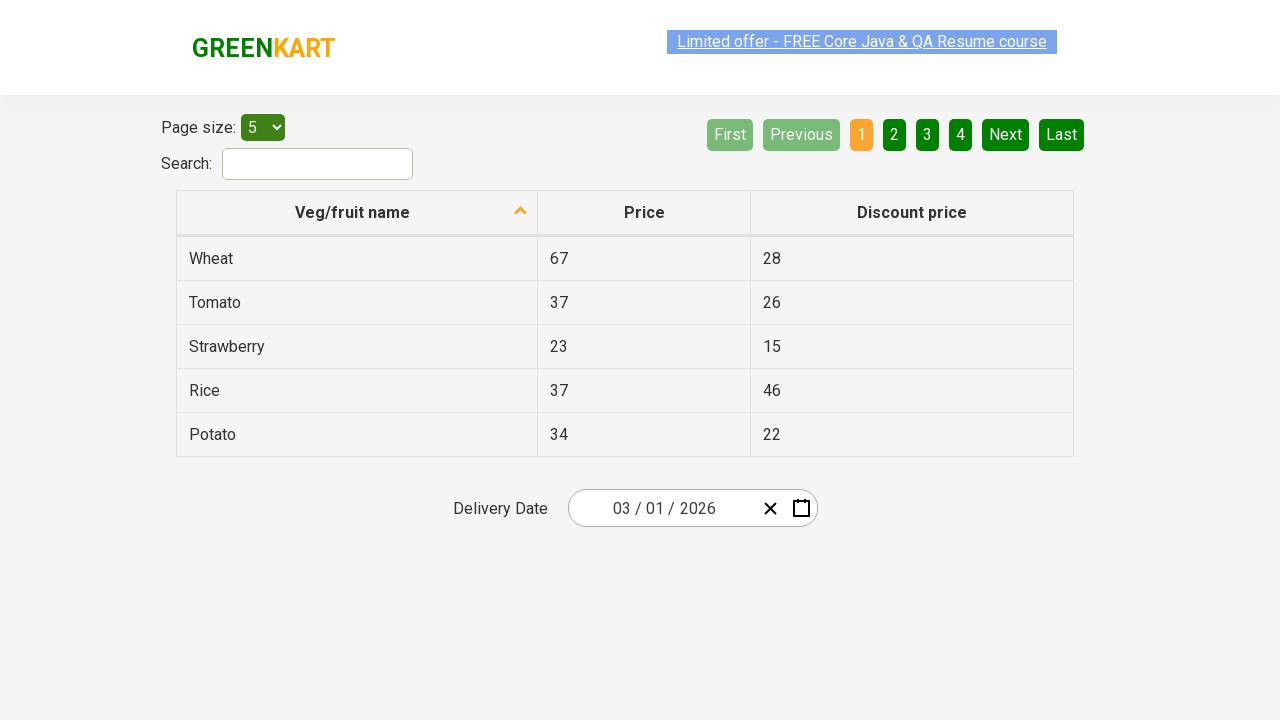

Clicked date picker input group to open calendar at (662, 508) on .react-date-picker__inputGroup
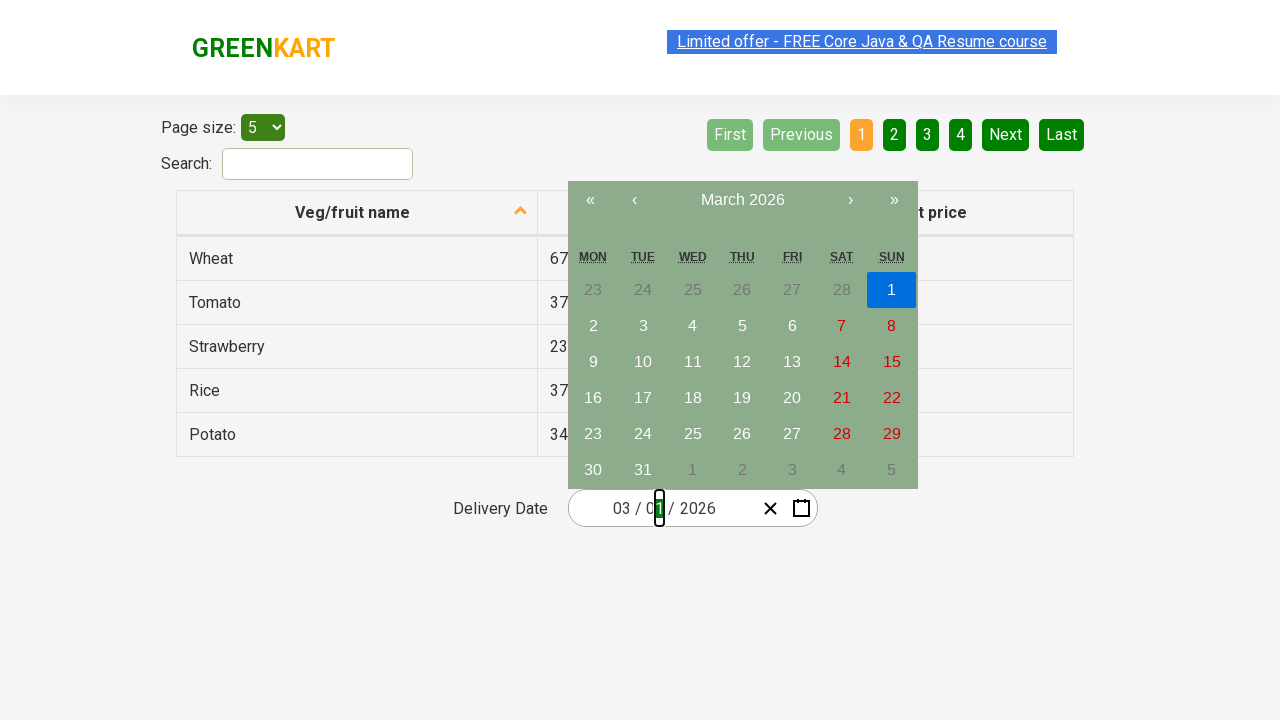

Clicked navigation label to navigate to month view at (742, 200) on .react-calendar__navigation__label
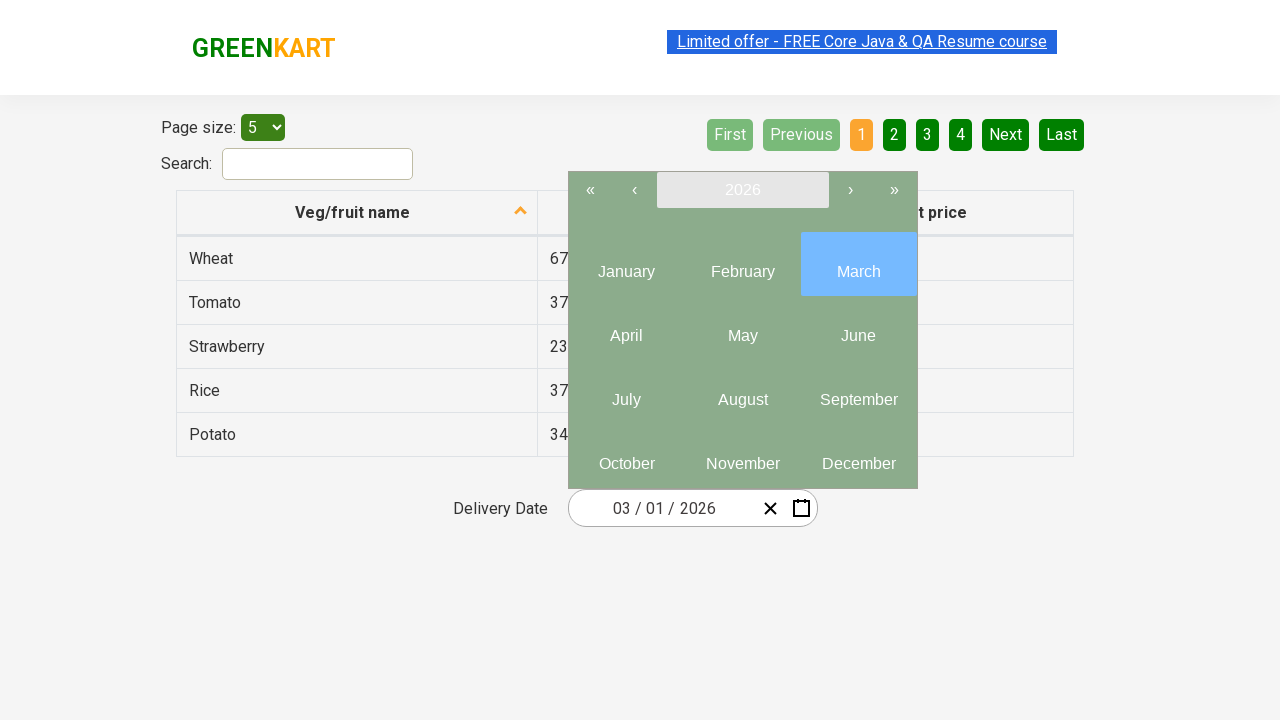

Clicked navigation label again to navigate to year view at (742, 190) on .react-calendar__navigation__label
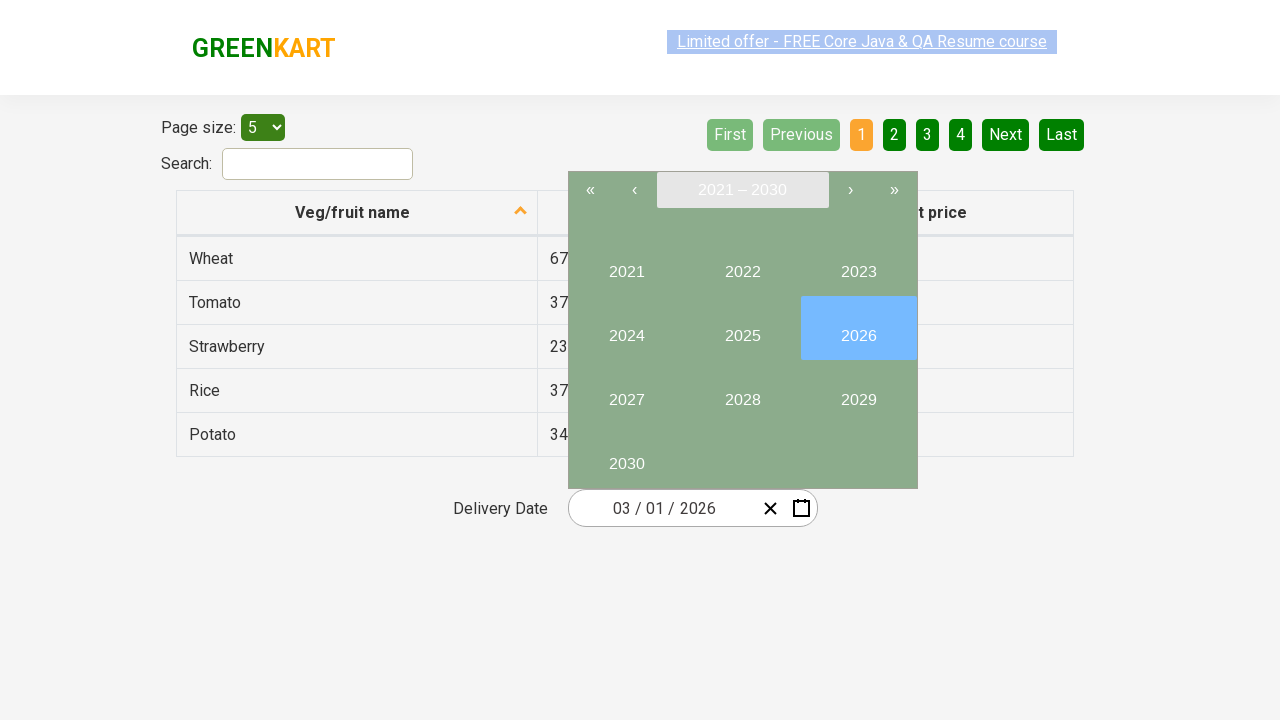

Selected year 2029 at (858, 392) on button:has-text('2029')
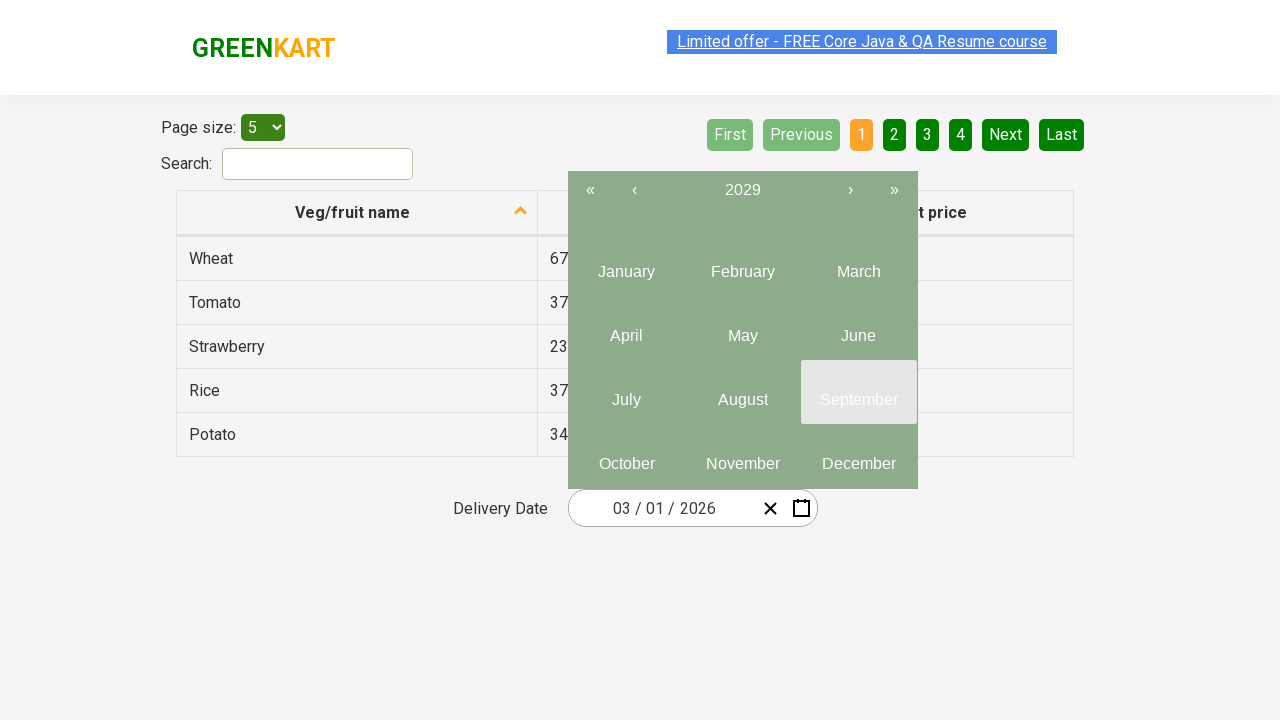

Selected June (month 6) from year view at (858, 328) on .react-calendar__year-view__months__month >> nth=5
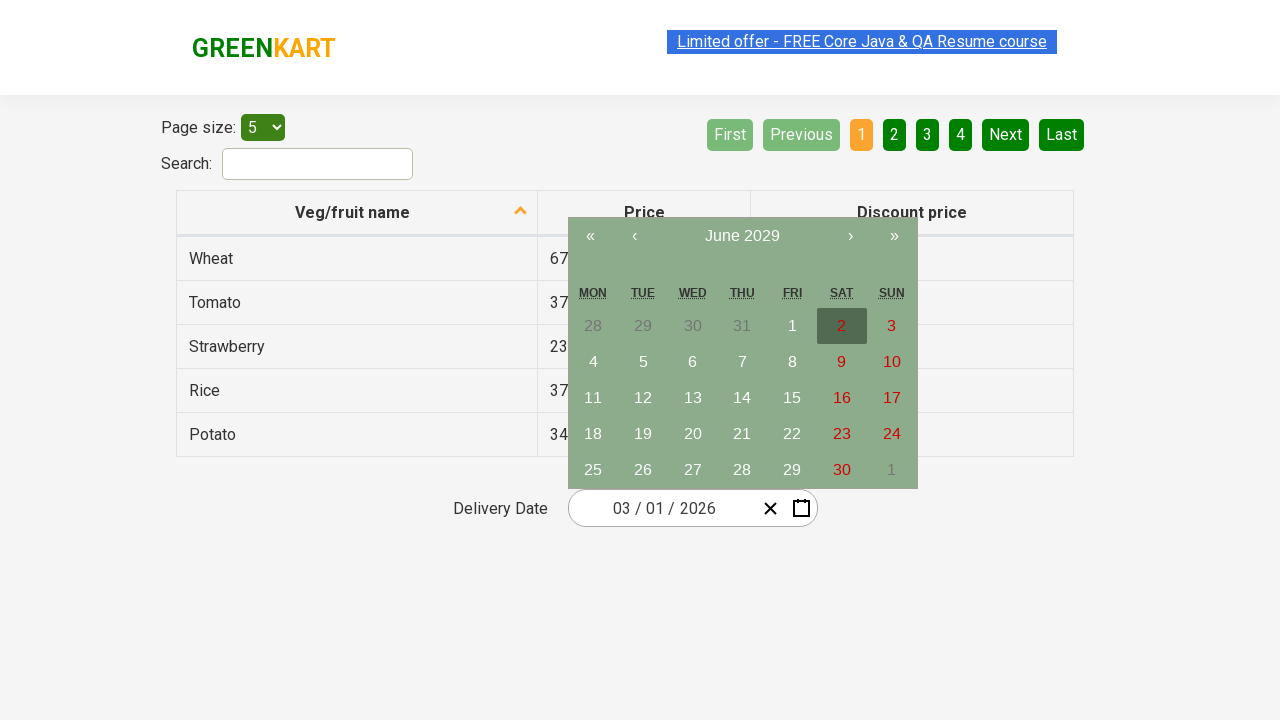

Selected day 15 from calendar at (792, 398) on abbr:has-text('15')
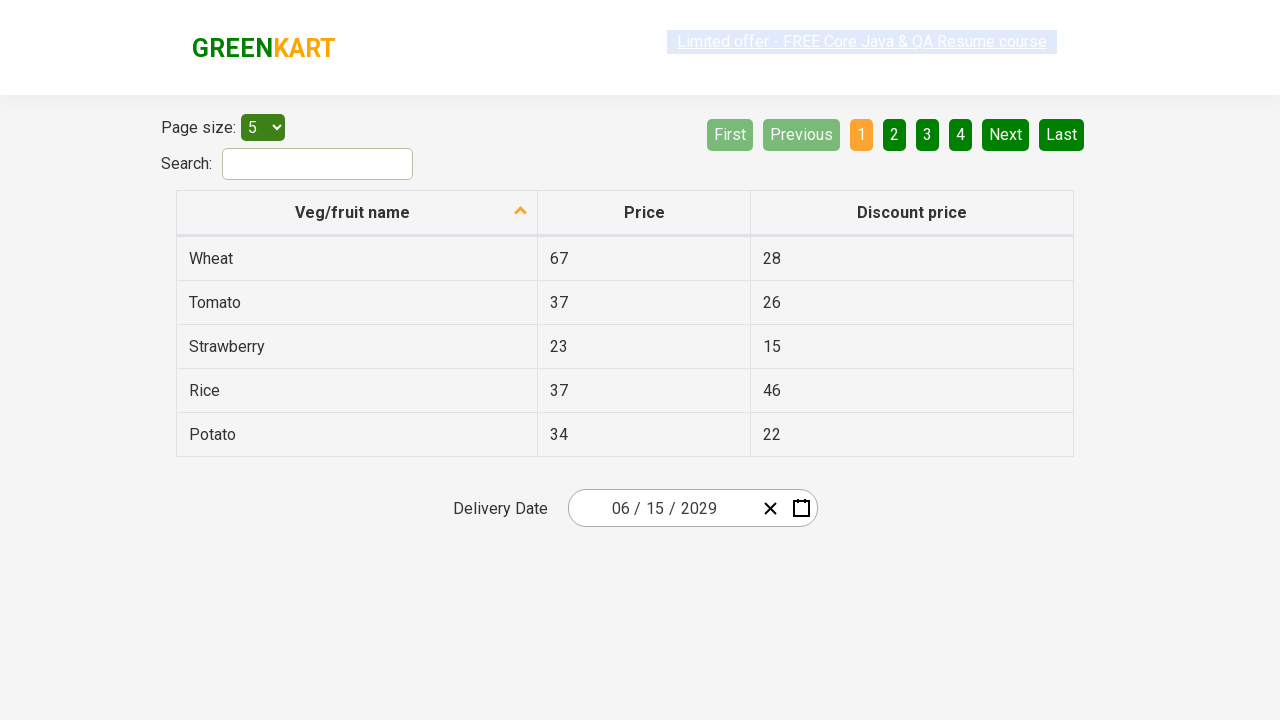

Verified date input field is present and date selection is complete
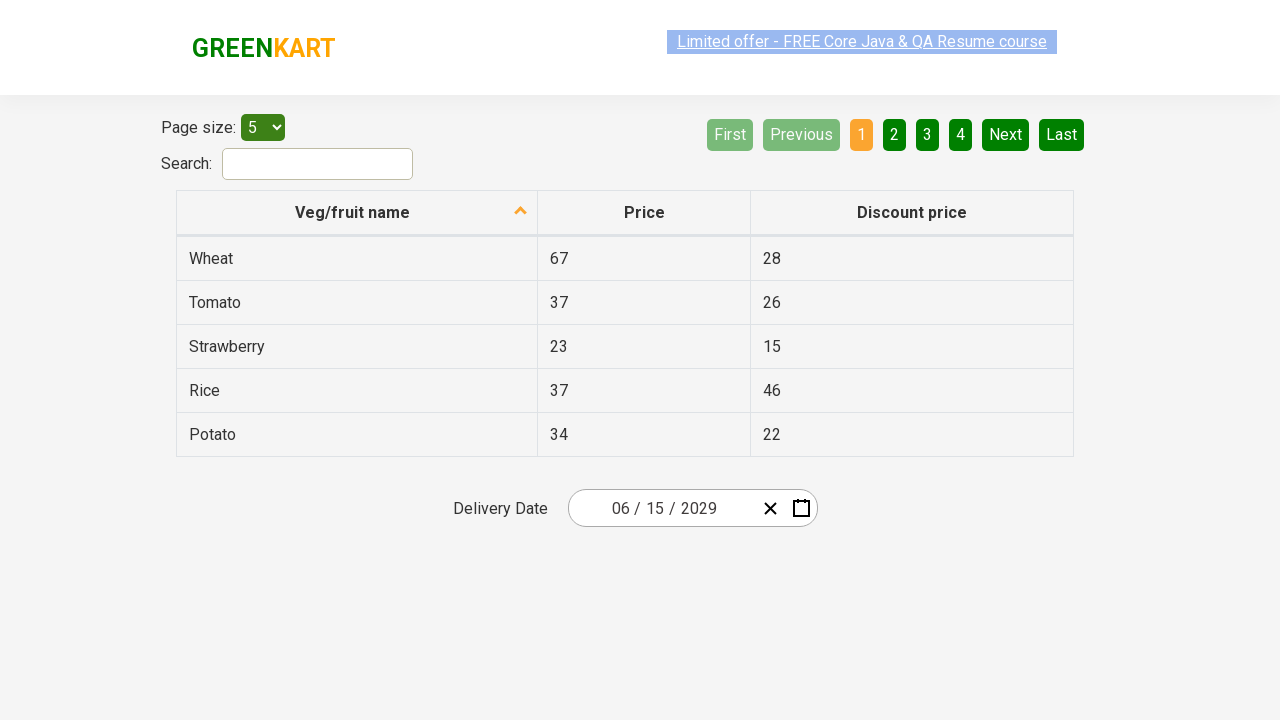

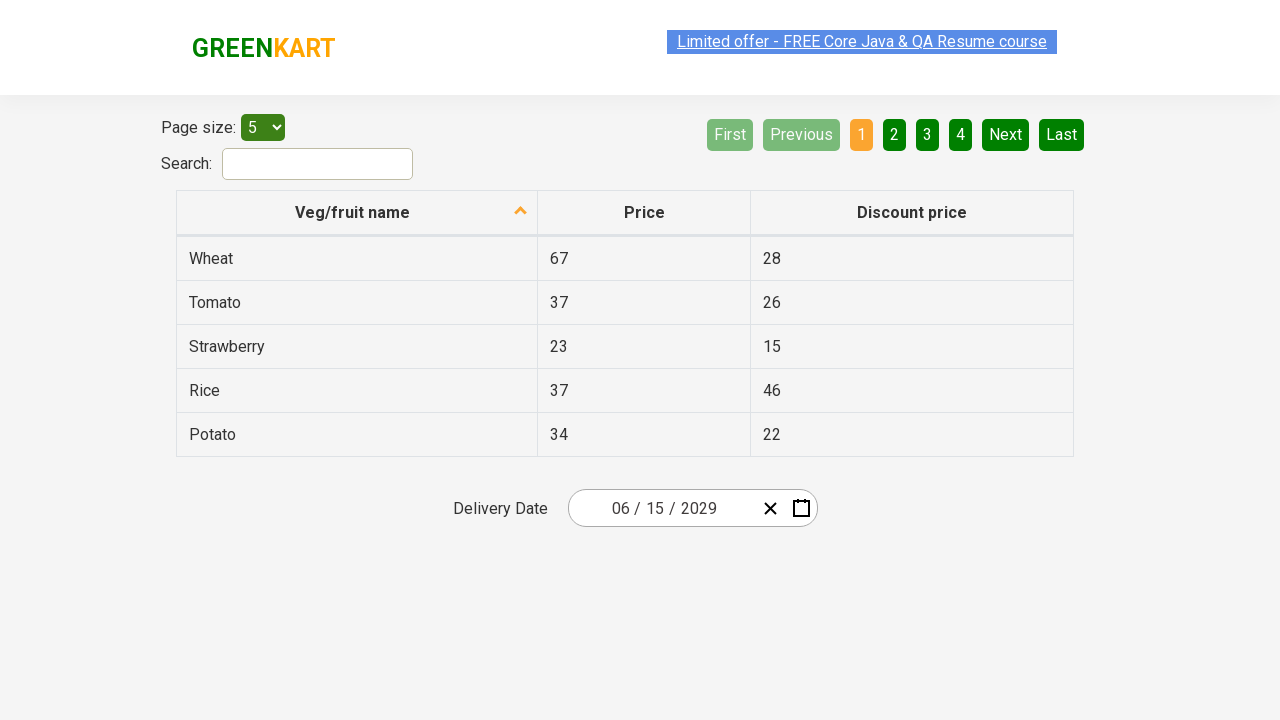